Tests a registration form by filling in the username field with a test value

Starting URL: https://skptricks.github.io/learncoding/selenium-demo/login%20registration%20page/Register.html

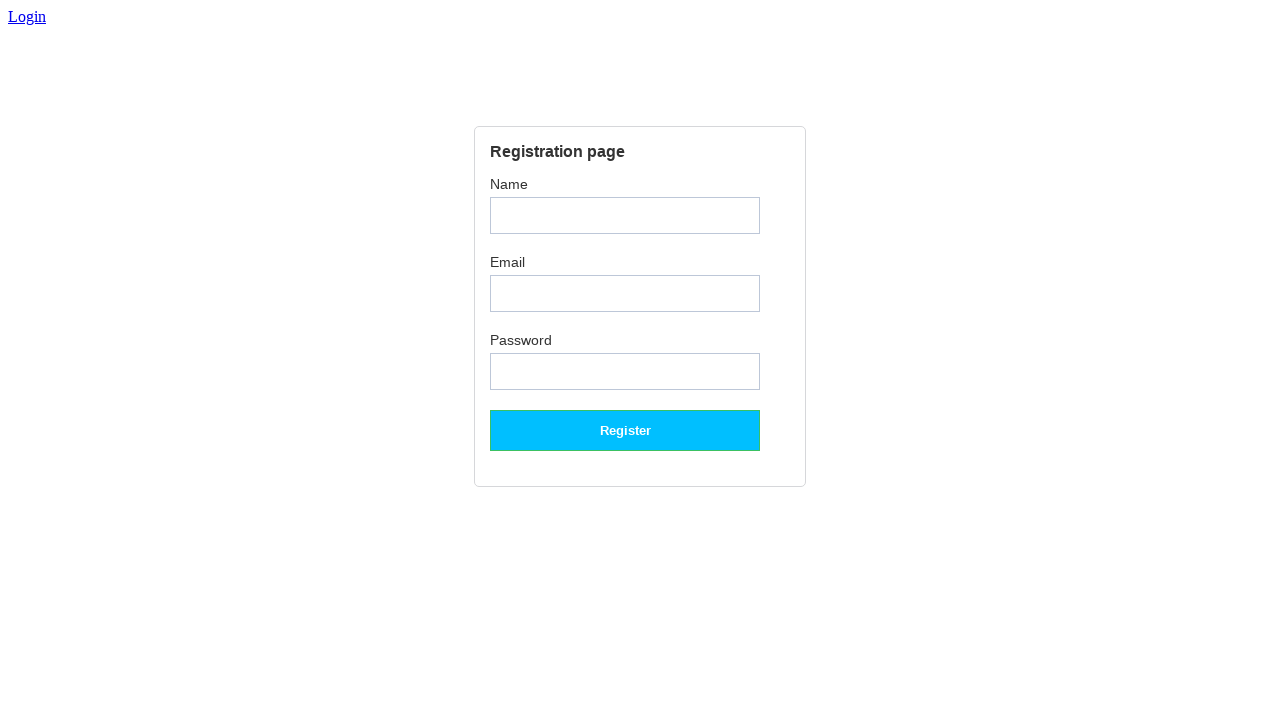

Navigated to registration form page
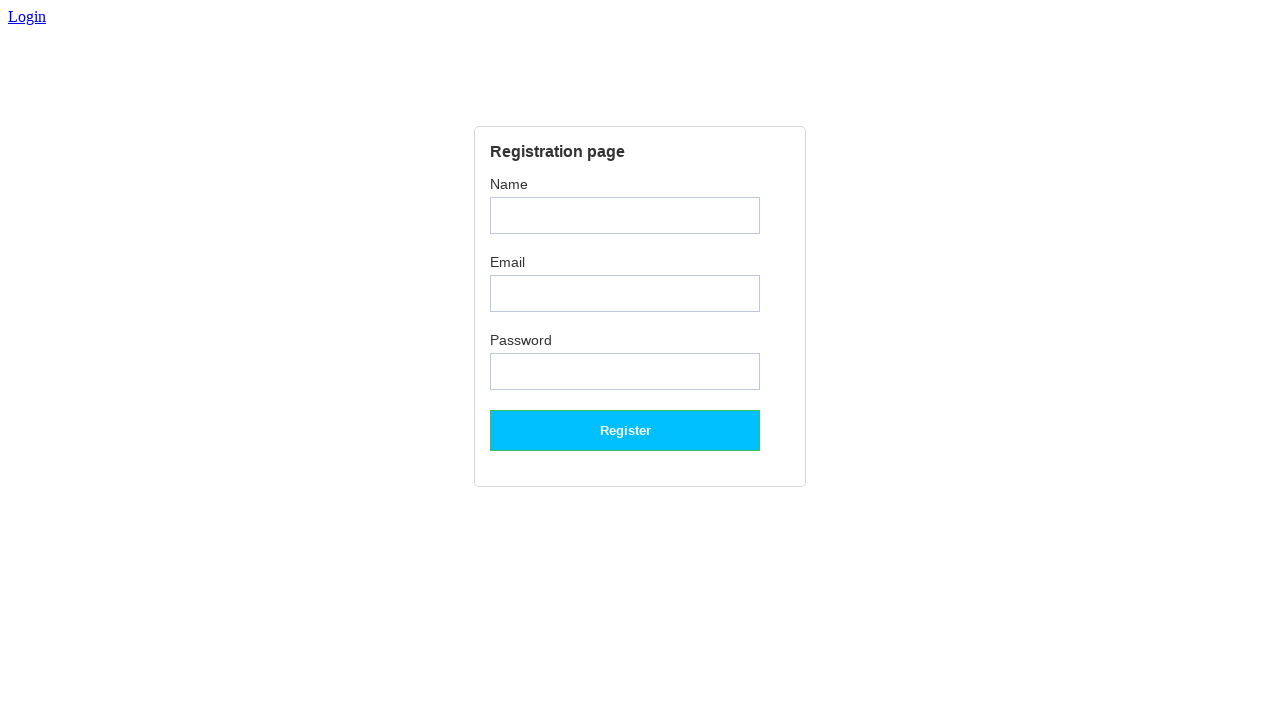

Filled username field with 'Srikanth' on input[name='username'][id='regUsername']
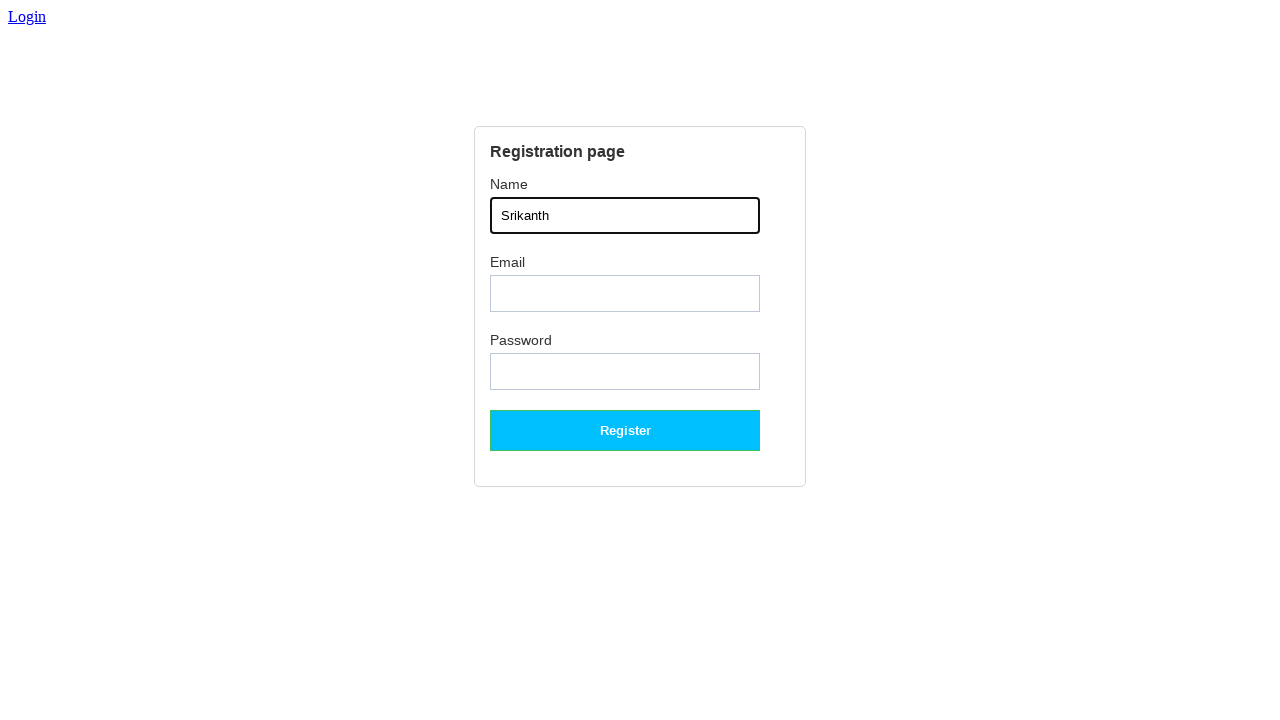

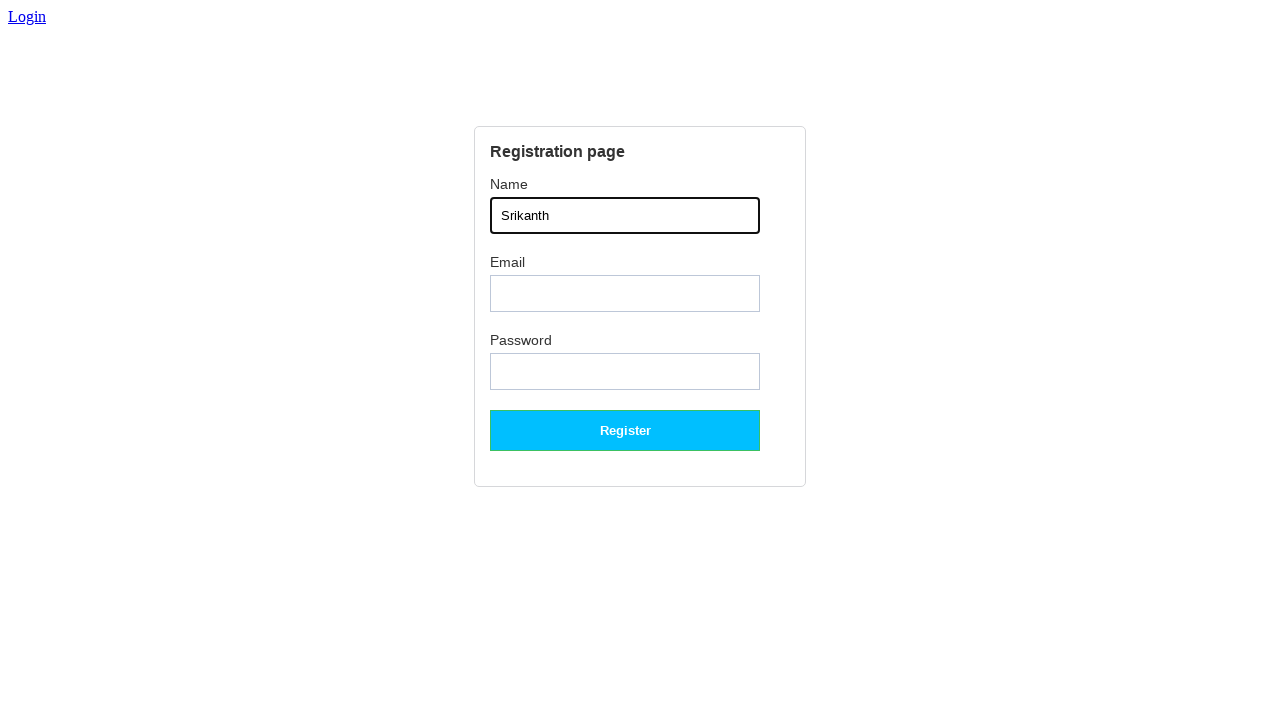